Tests sortable list functionality by navigating to jQuery UI sortable demo and rearranging list items through drag and drop operations

Starting URL: https://jqueryui.com

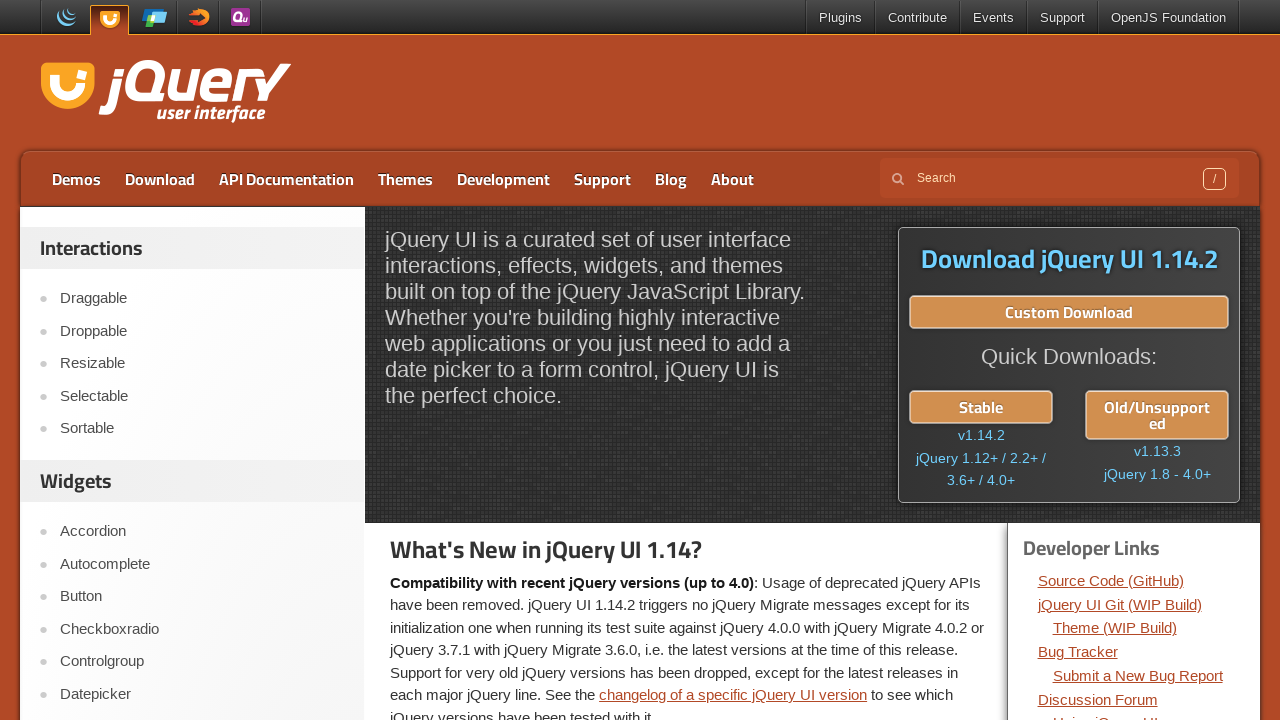

Clicked on Sortable link in jQuery UI navigation at (202, 429) on a:text('Sortable')
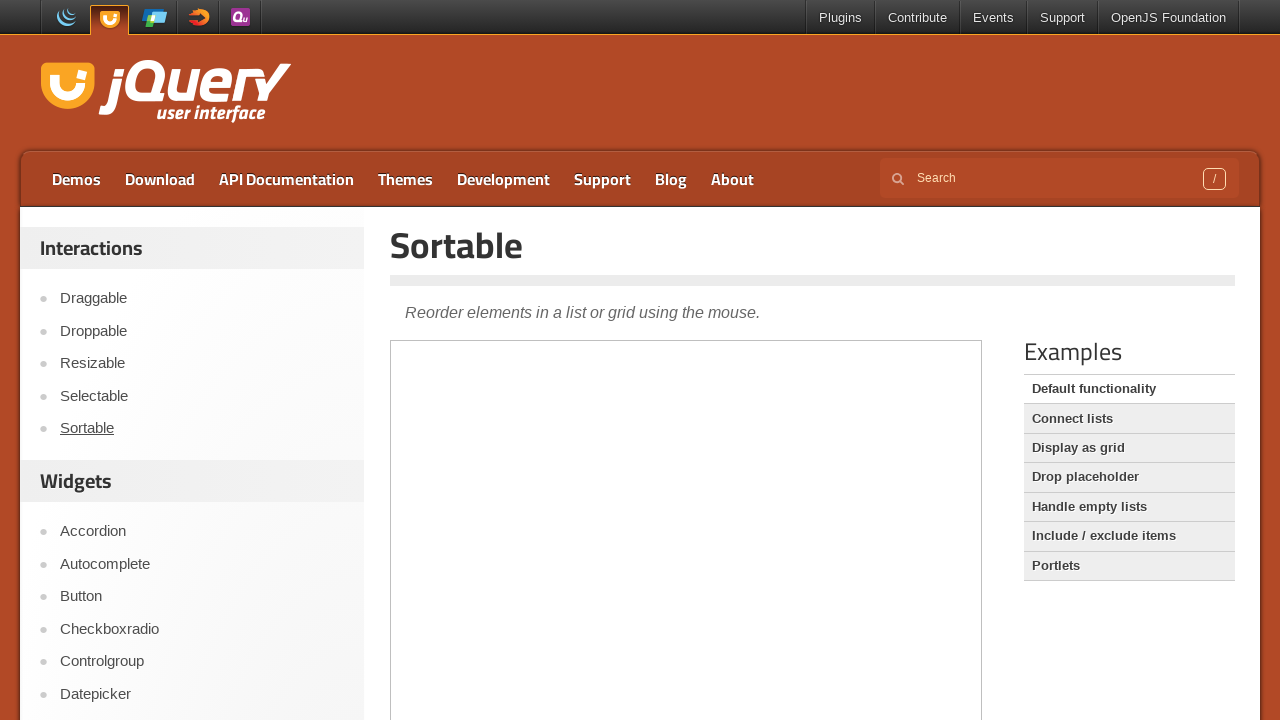

Located iframe containing sortable demo
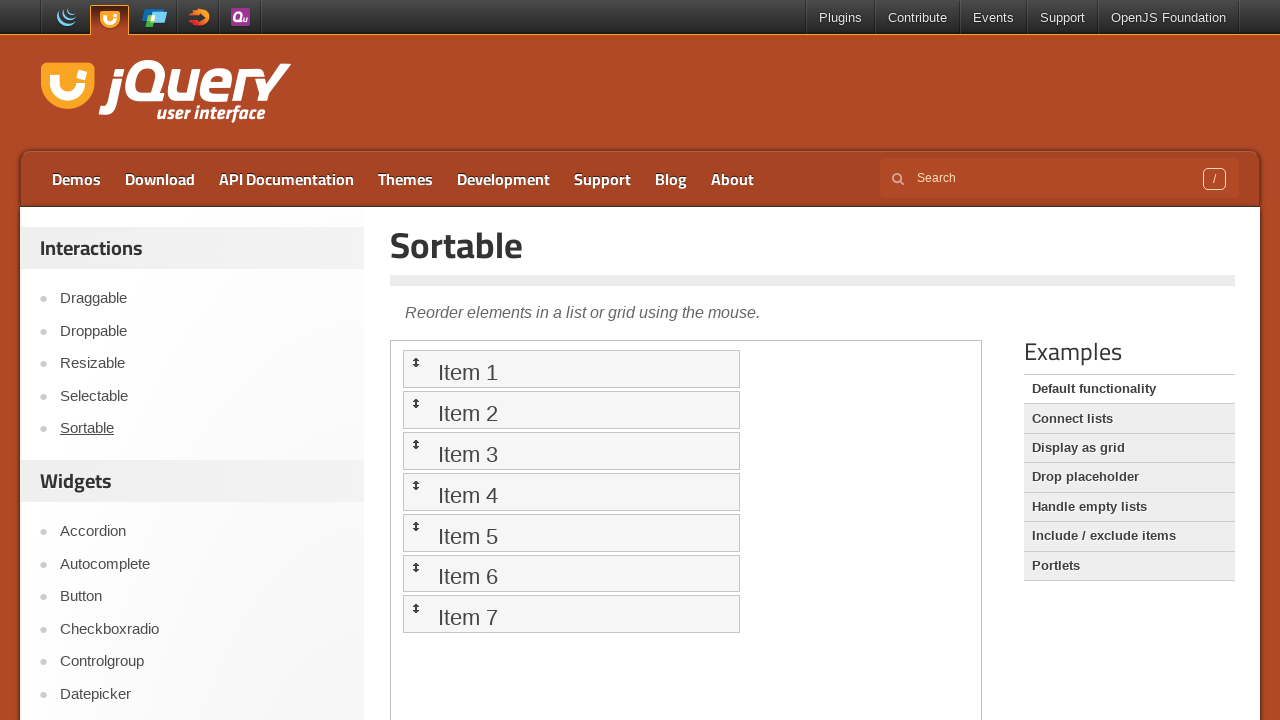

Found sortable list element
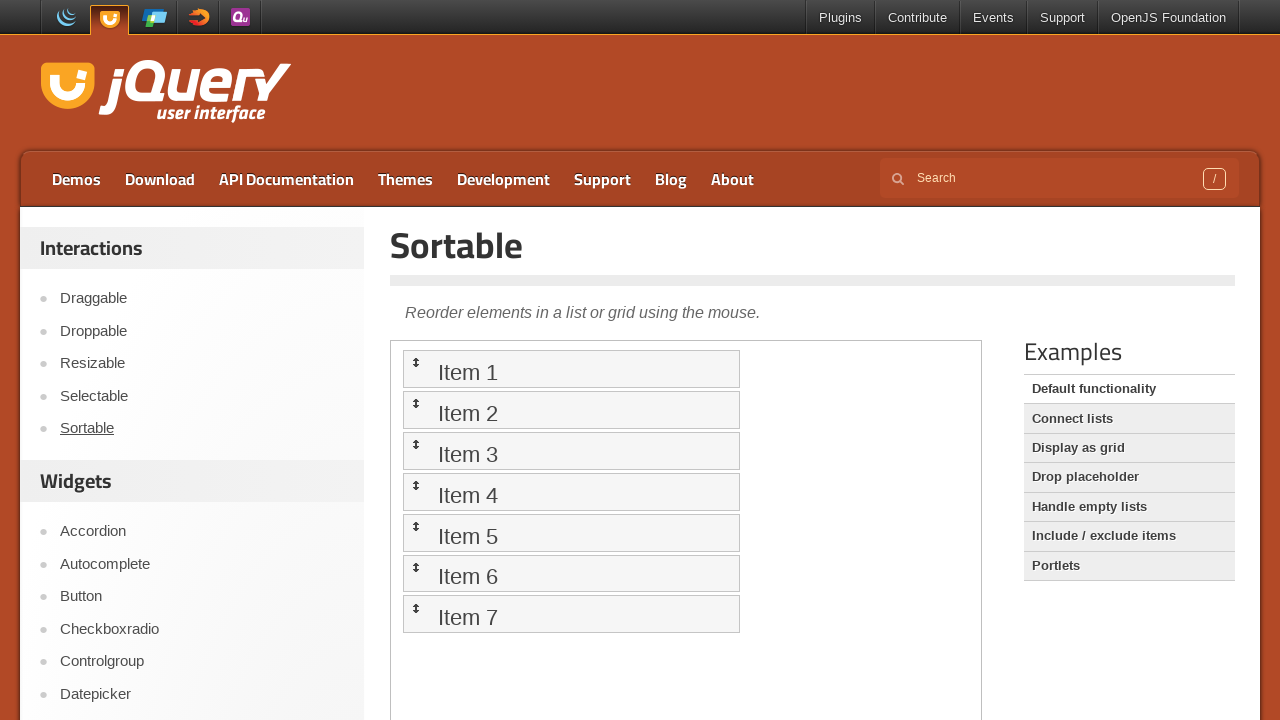

Retrieved all list items from sortable list
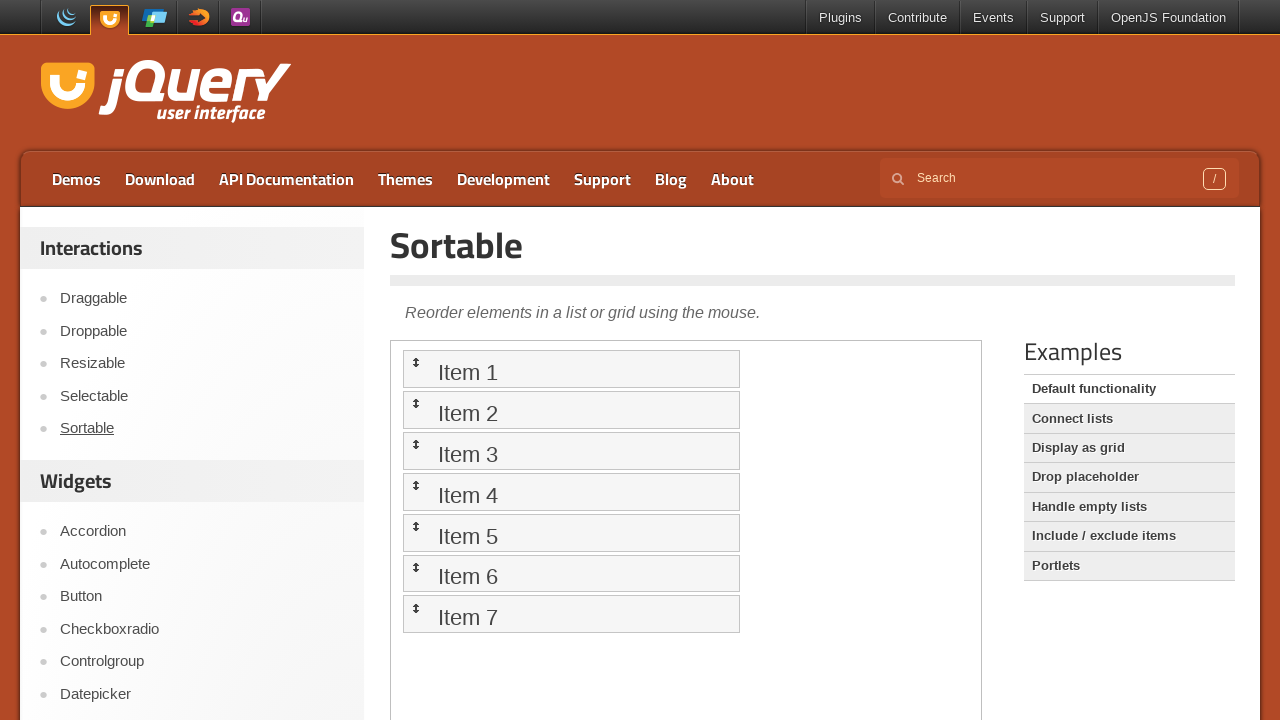

Counted 7 items in the sortable list
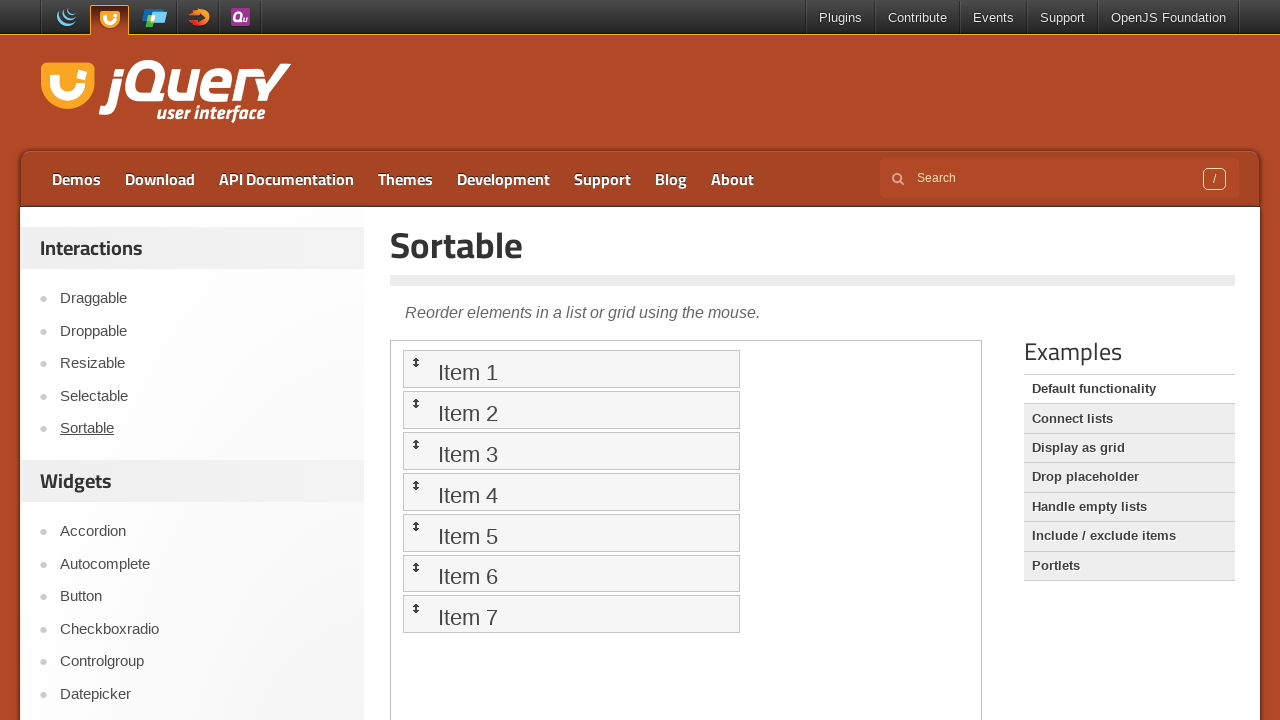

Located last item in sortable list for drag operation 1
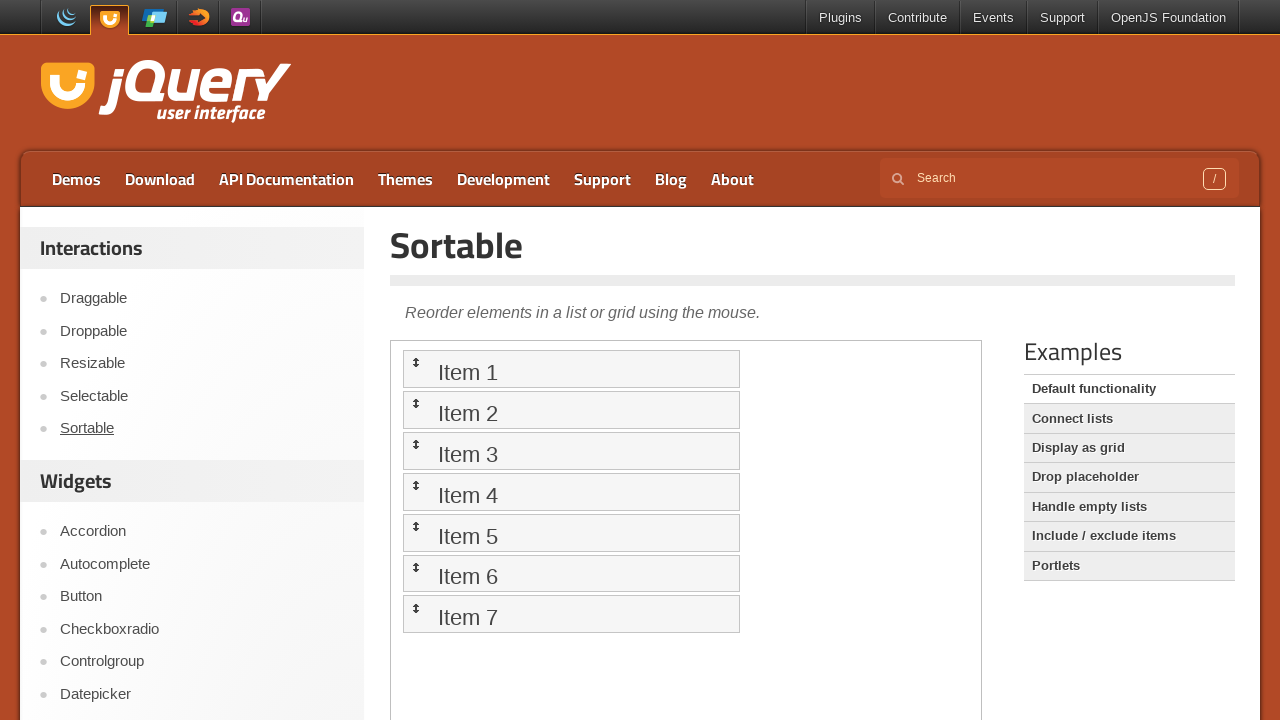

Located target position 0 for drag operation
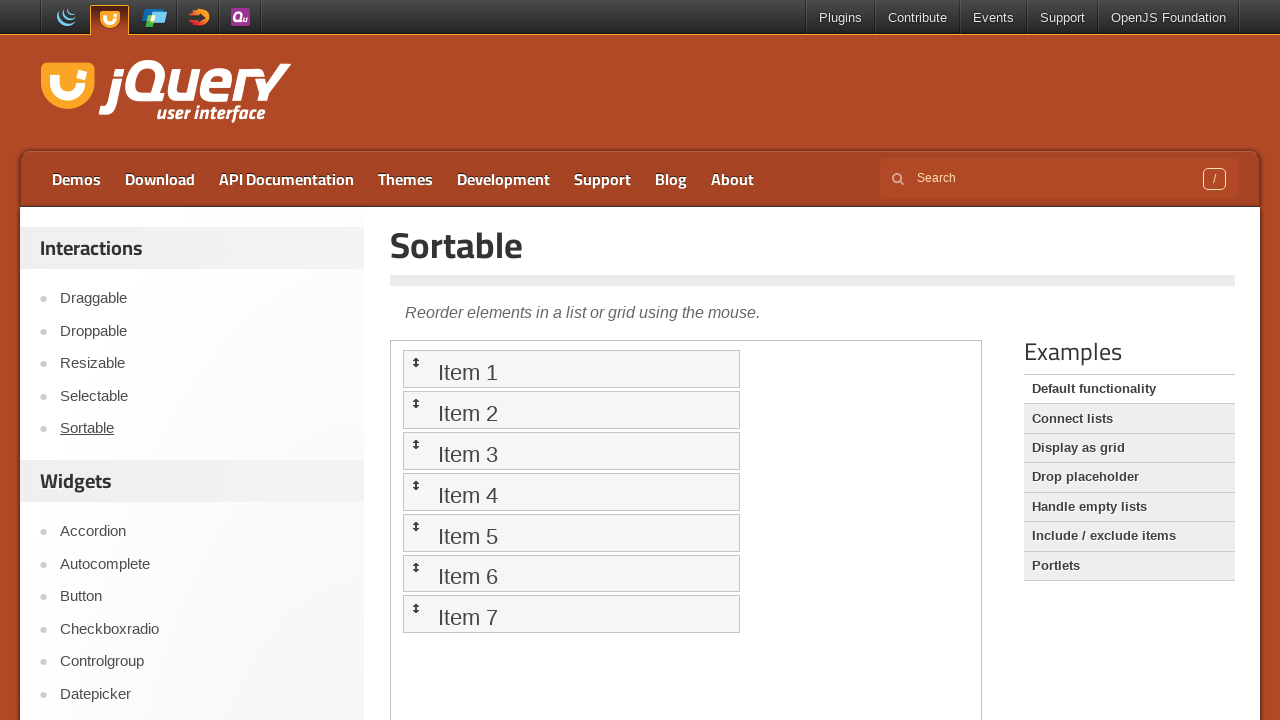

Dragged last item to position 0 in the sortable list at (571, 369)
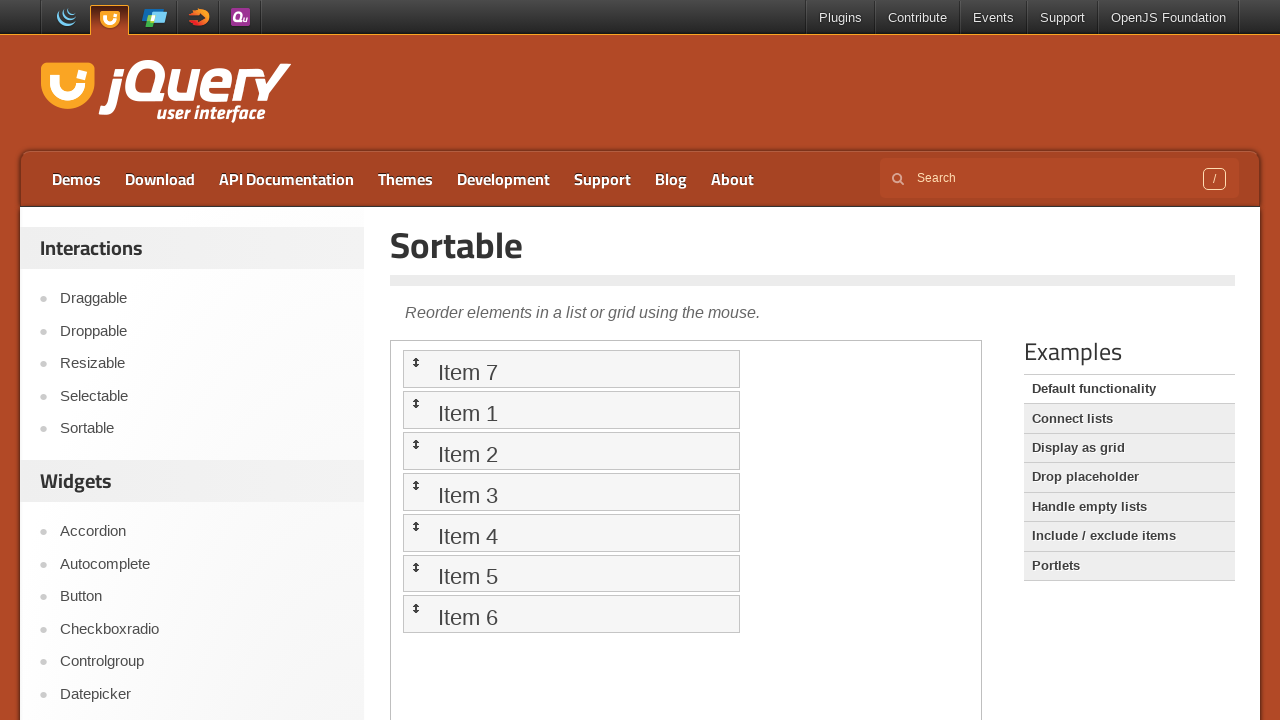

Located last item in sortable list for drag operation 2
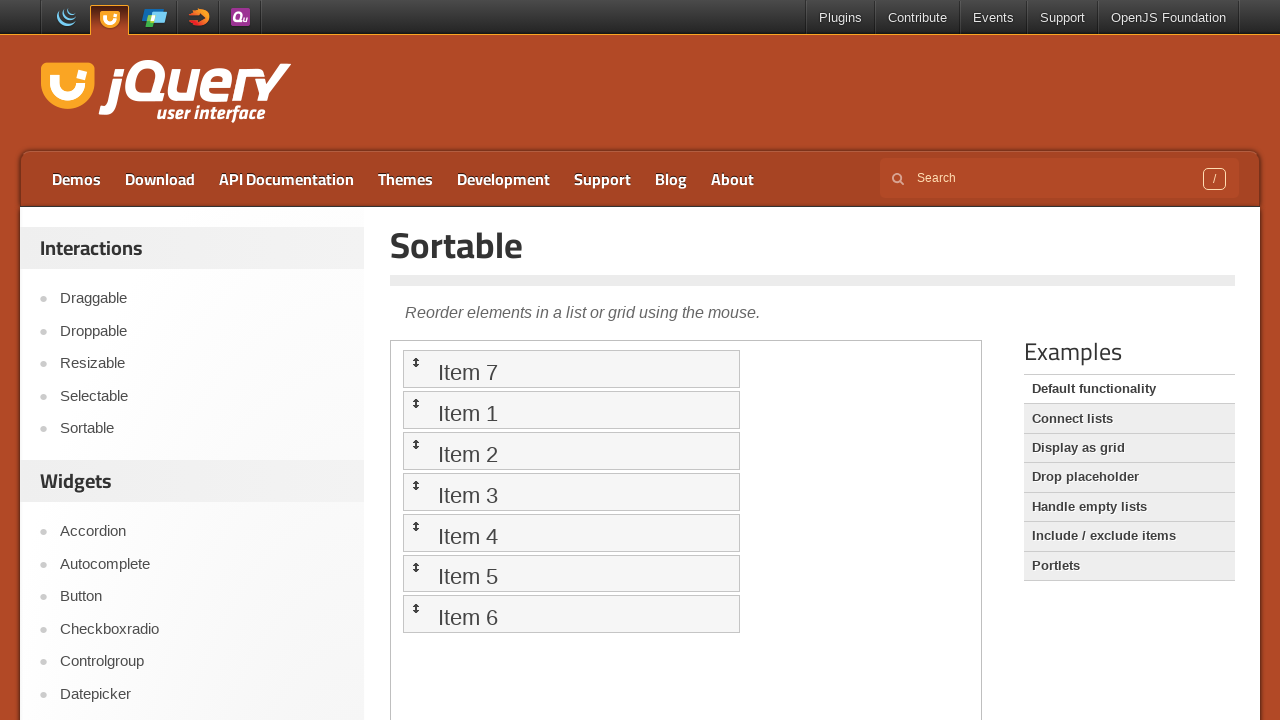

Located target position 1 for drag operation
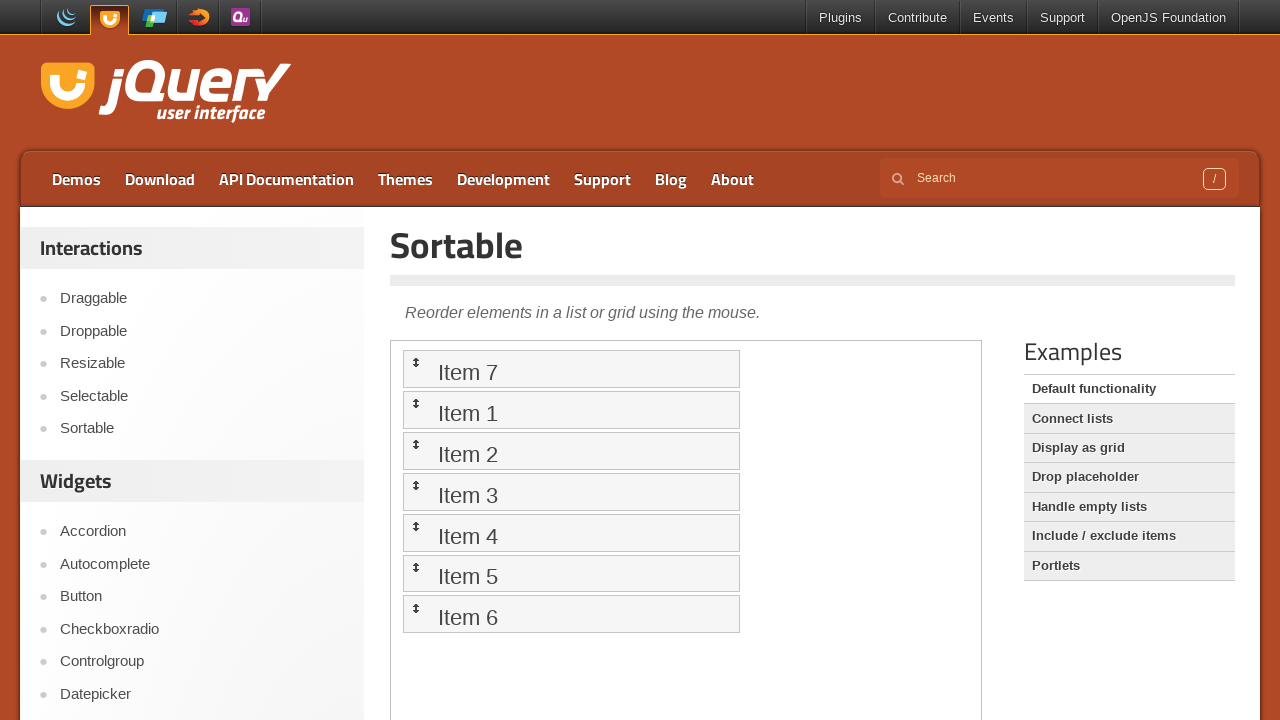

Dragged last item to position 1 in the sortable list at (571, 410)
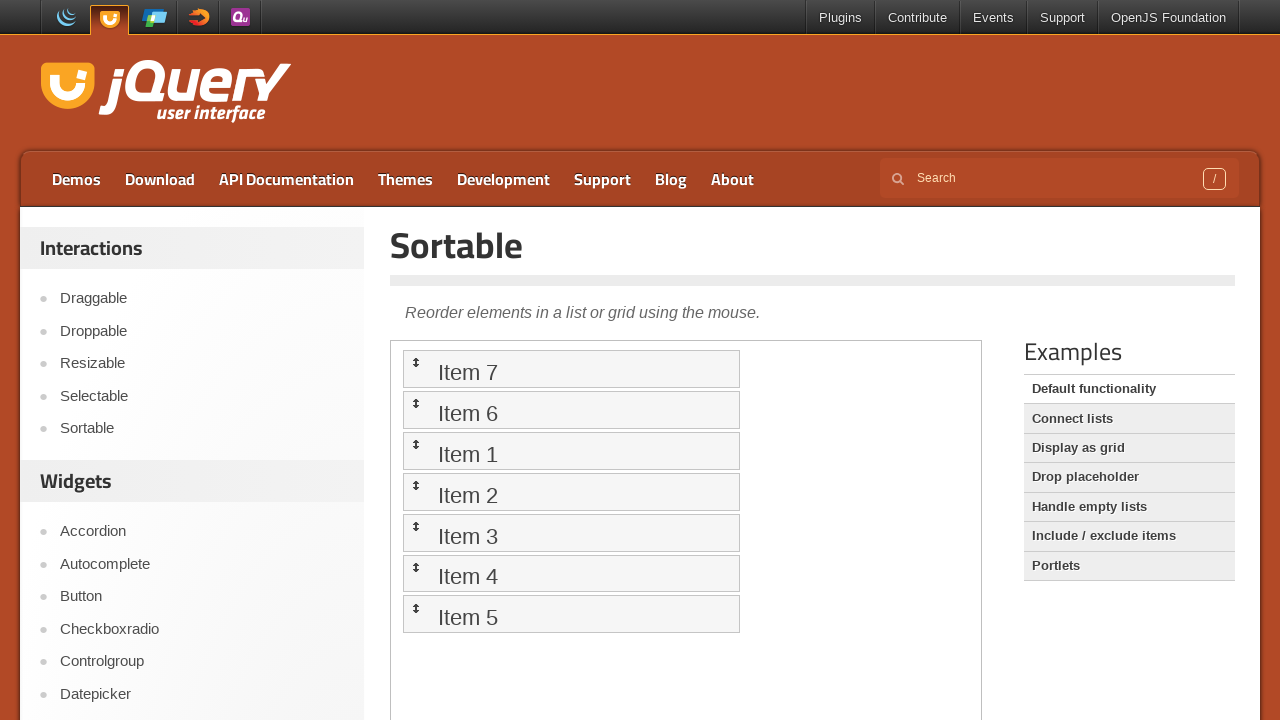

Located last item in sortable list for drag operation 3
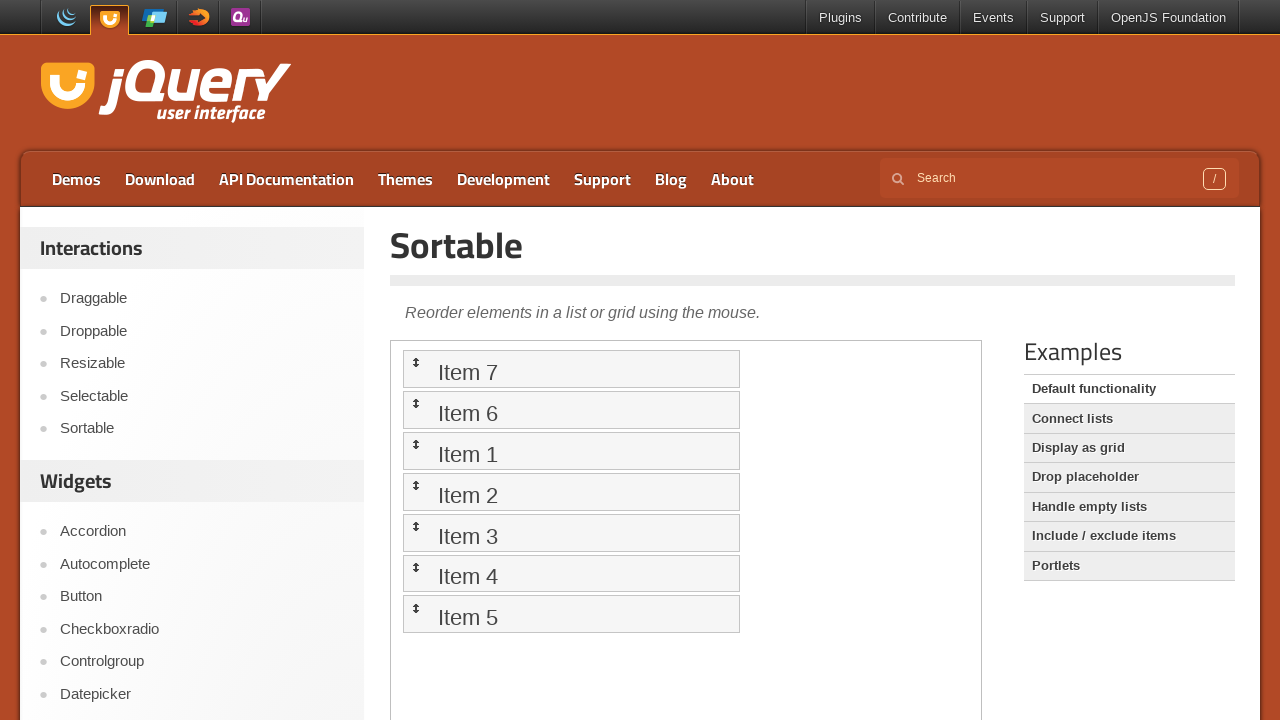

Located target position 2 for drag operation
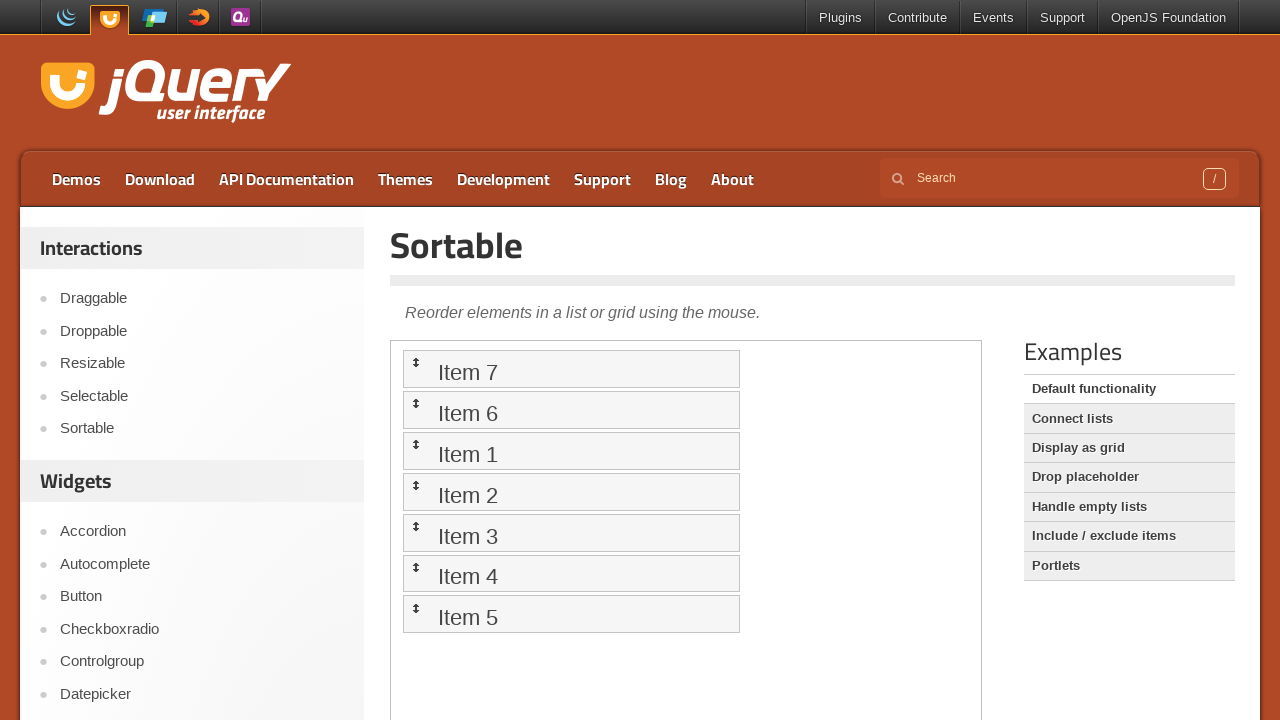

Dragged last item to position 2 in the sortable list at (571, 451)
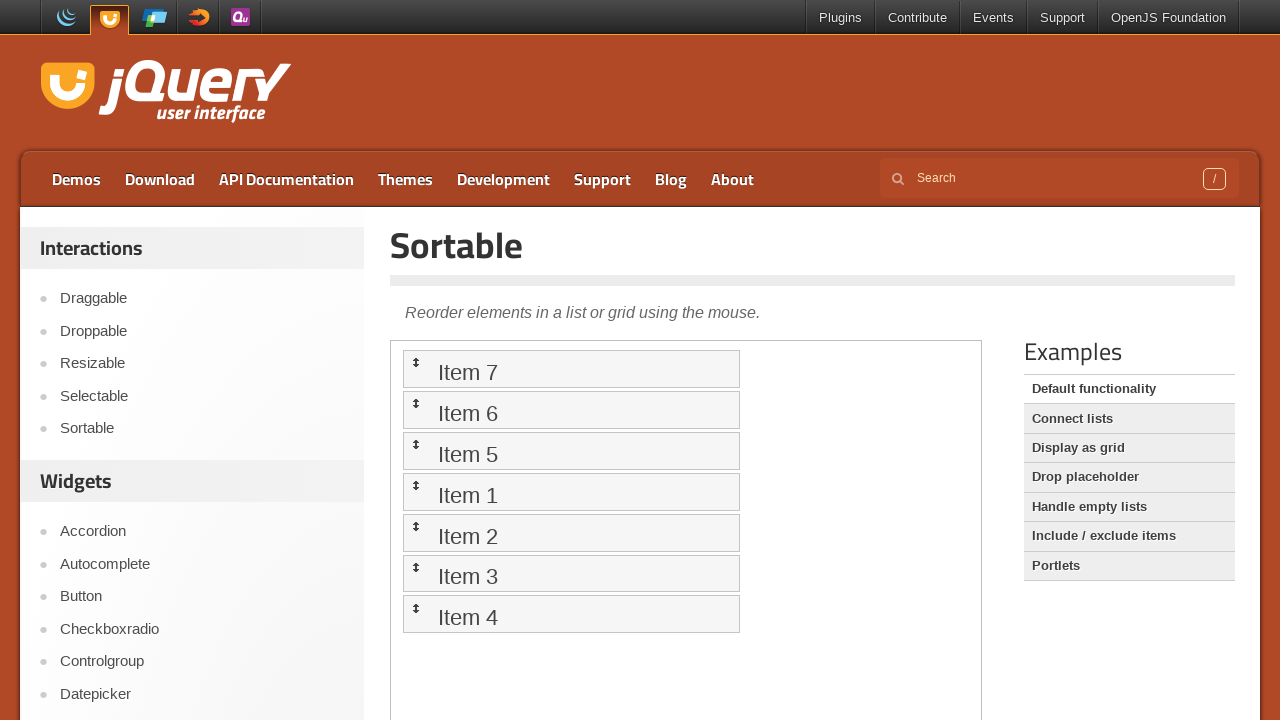

Located last item in sortable list for drag operation 4
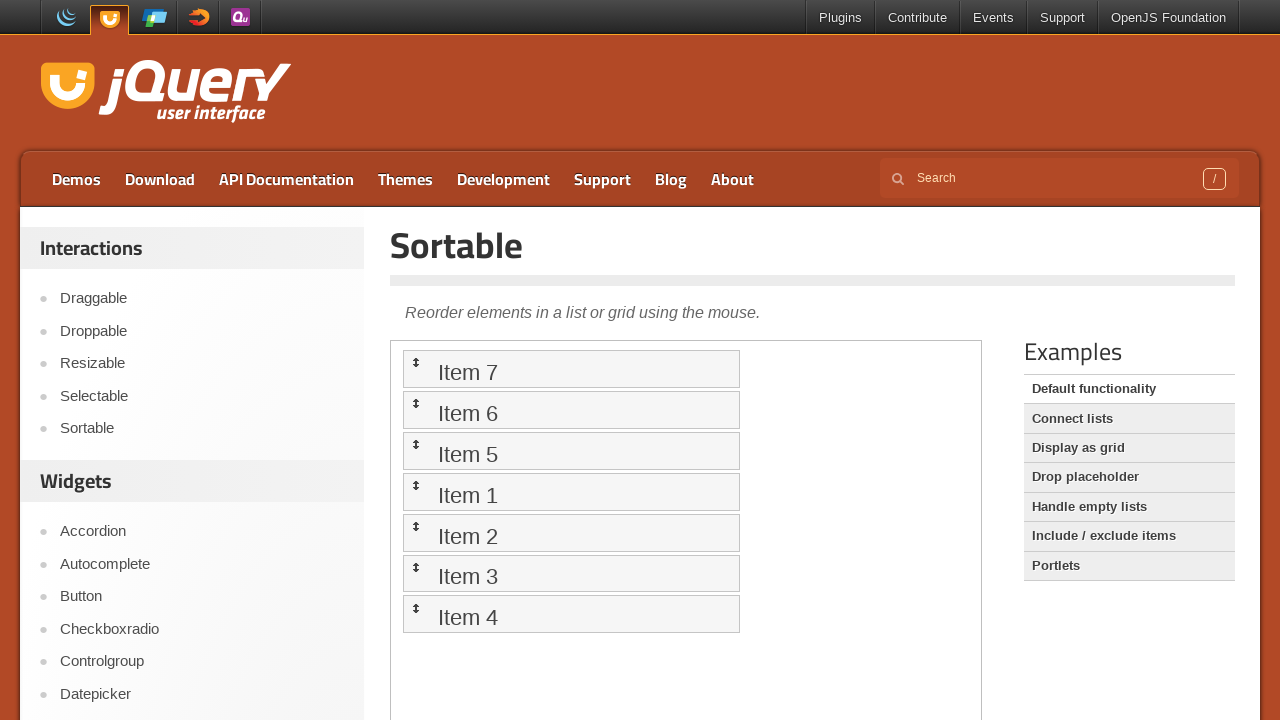

Located target position 3 for drag operation
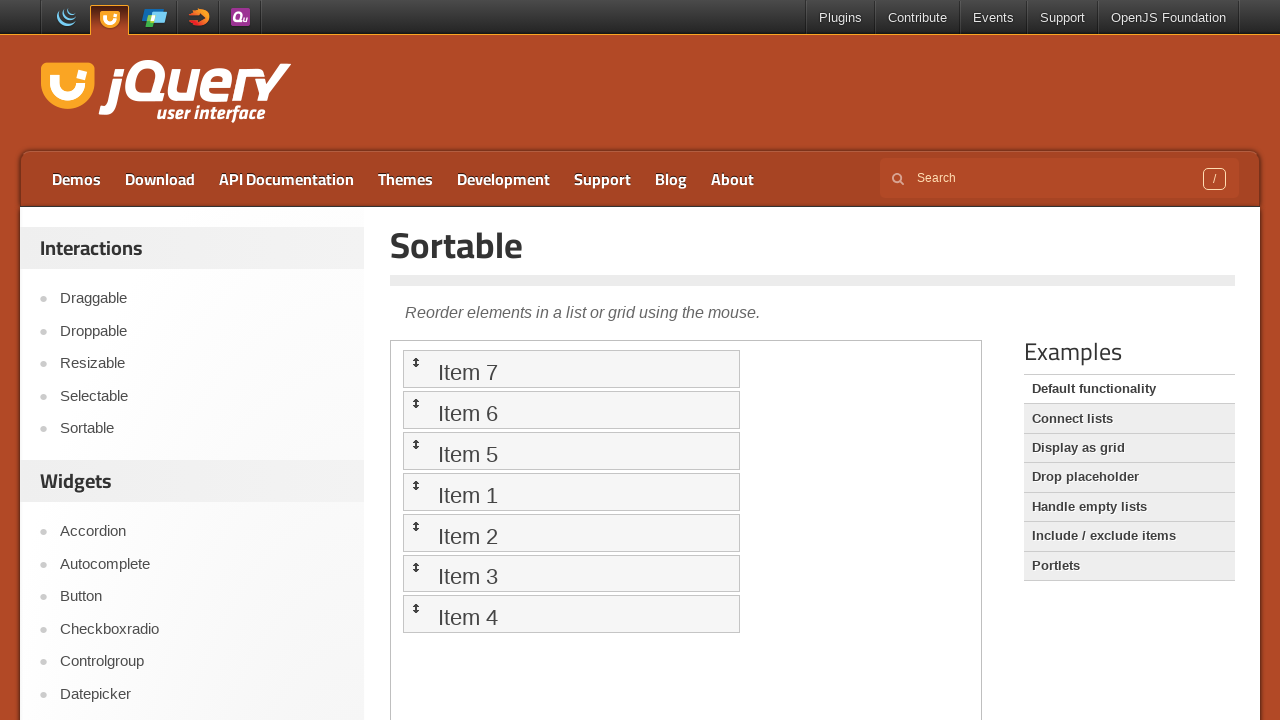

Dragged last item to position 3 in the sortable list at (571, 492)
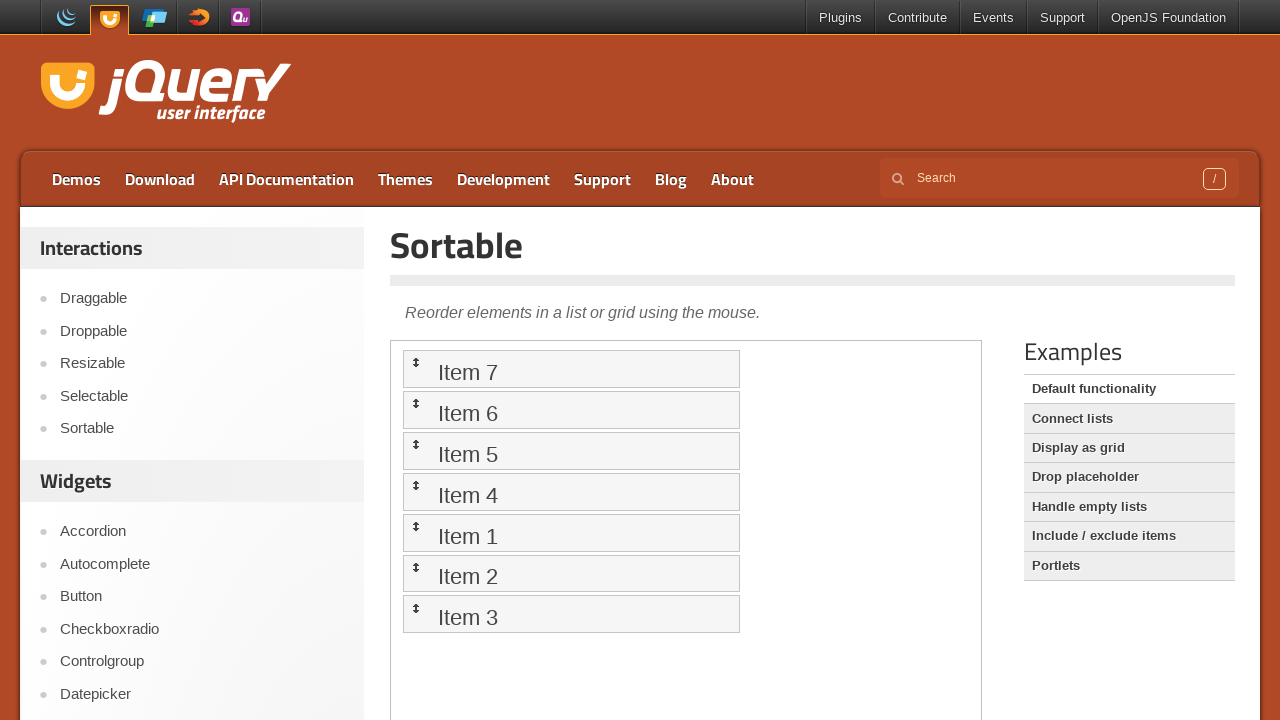

Located last item in sortable list for drag operation 5
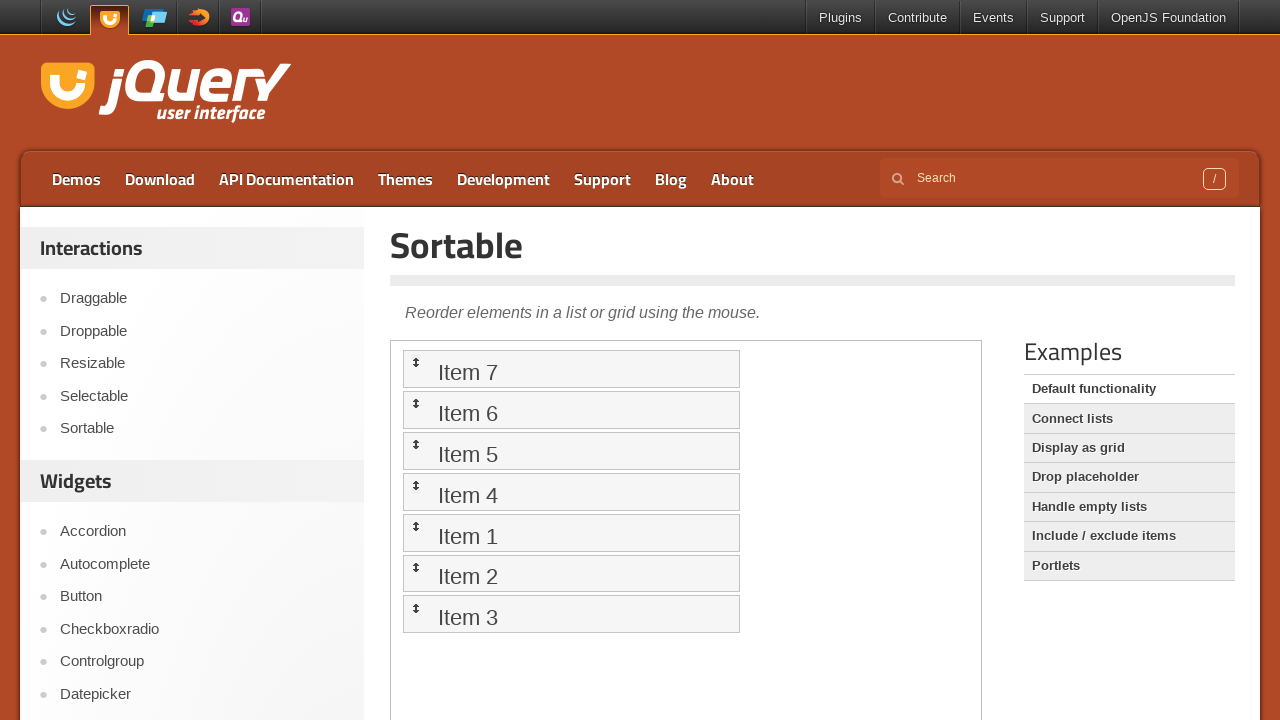

Located target position 4 for drag operation
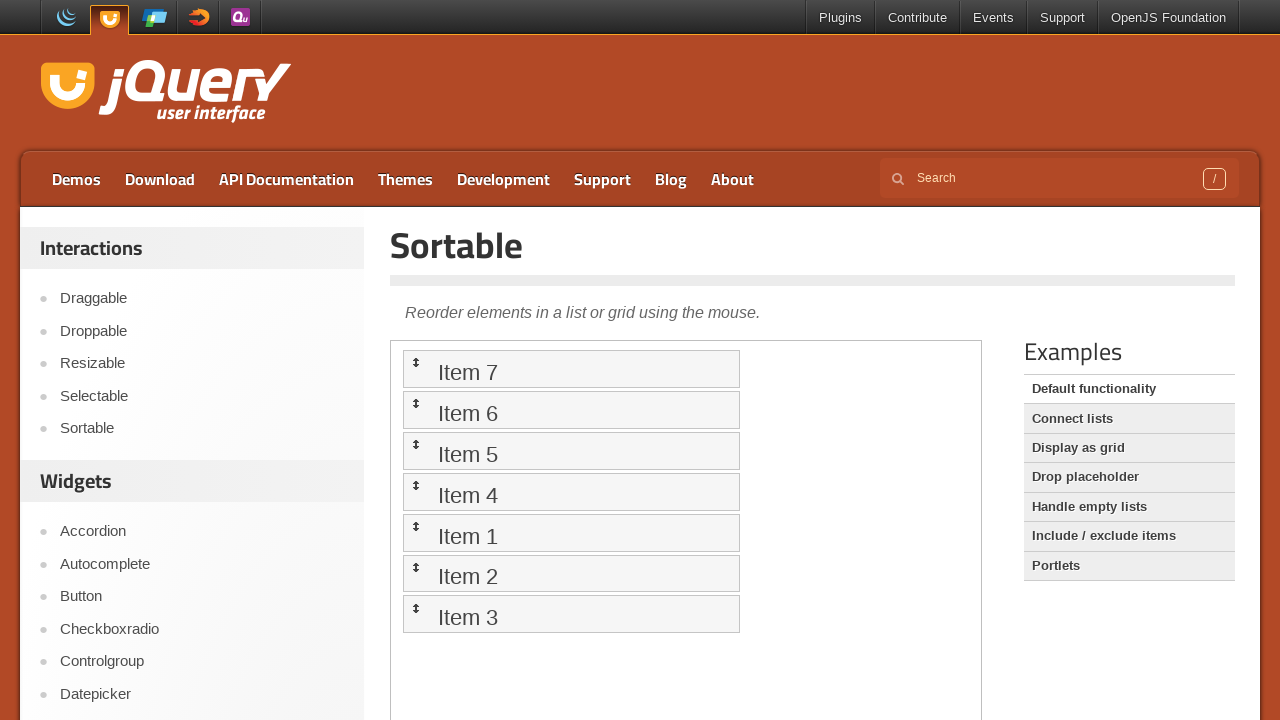

Dragged last item to position 4 in the sortable list at (571, 532)
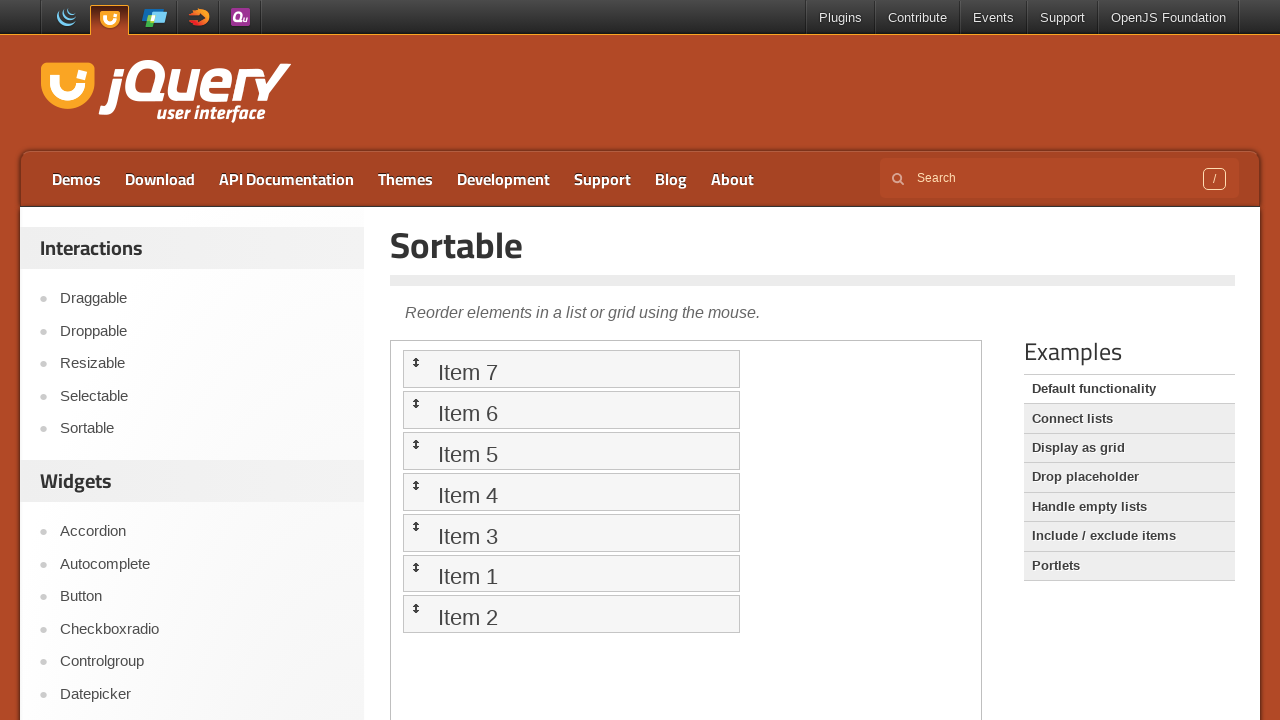

Located last item in sortable list for drag operation 6
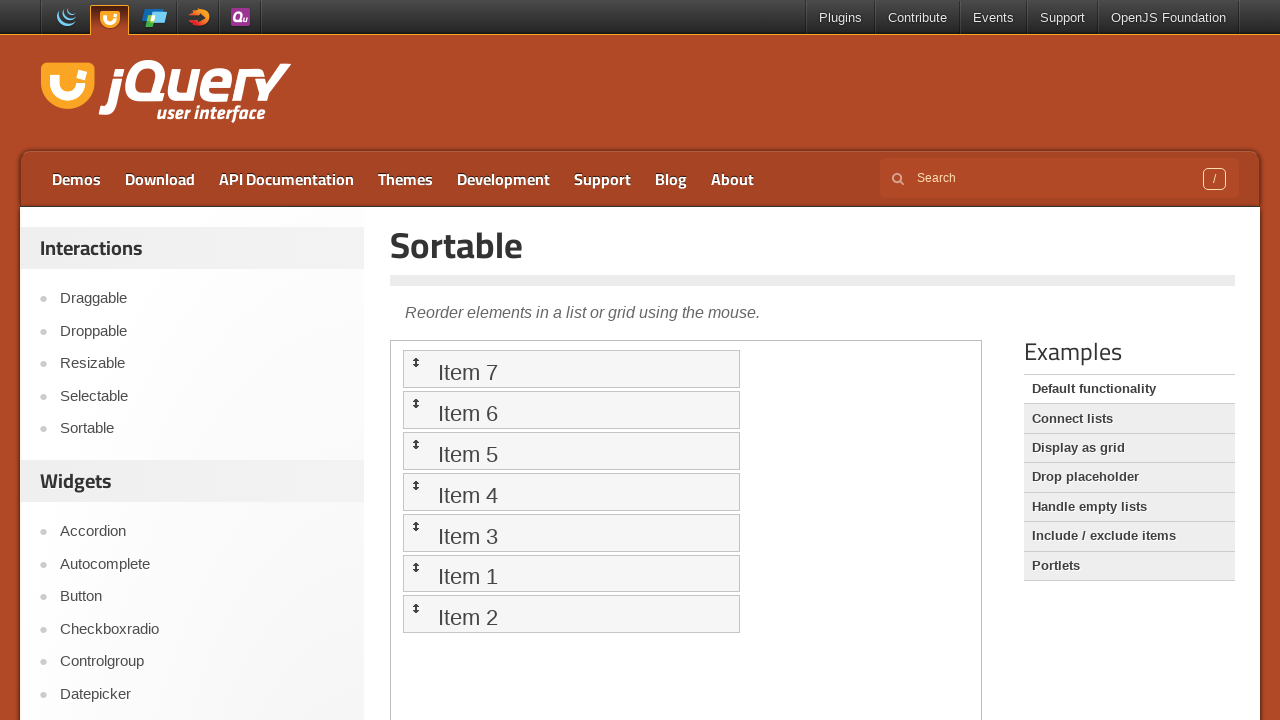

Located target position 5 for drag operation
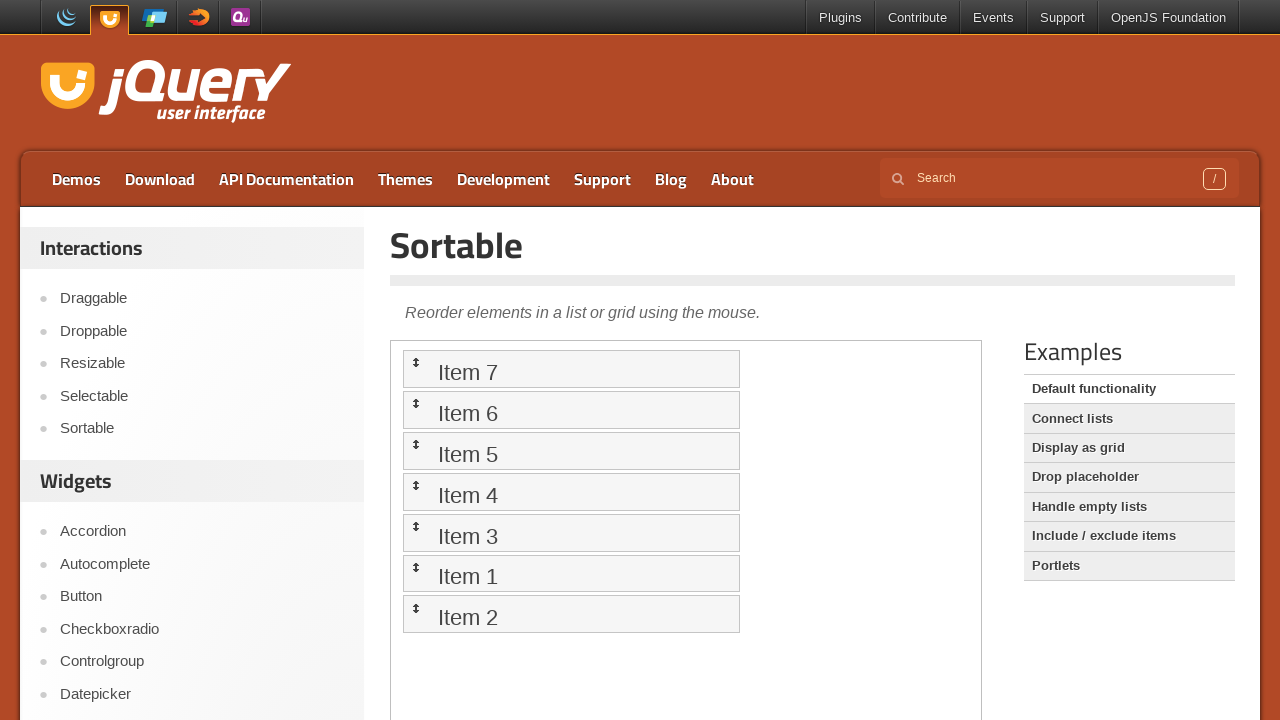

Dragged last item to position 5 in the sortable list at (571, 573)
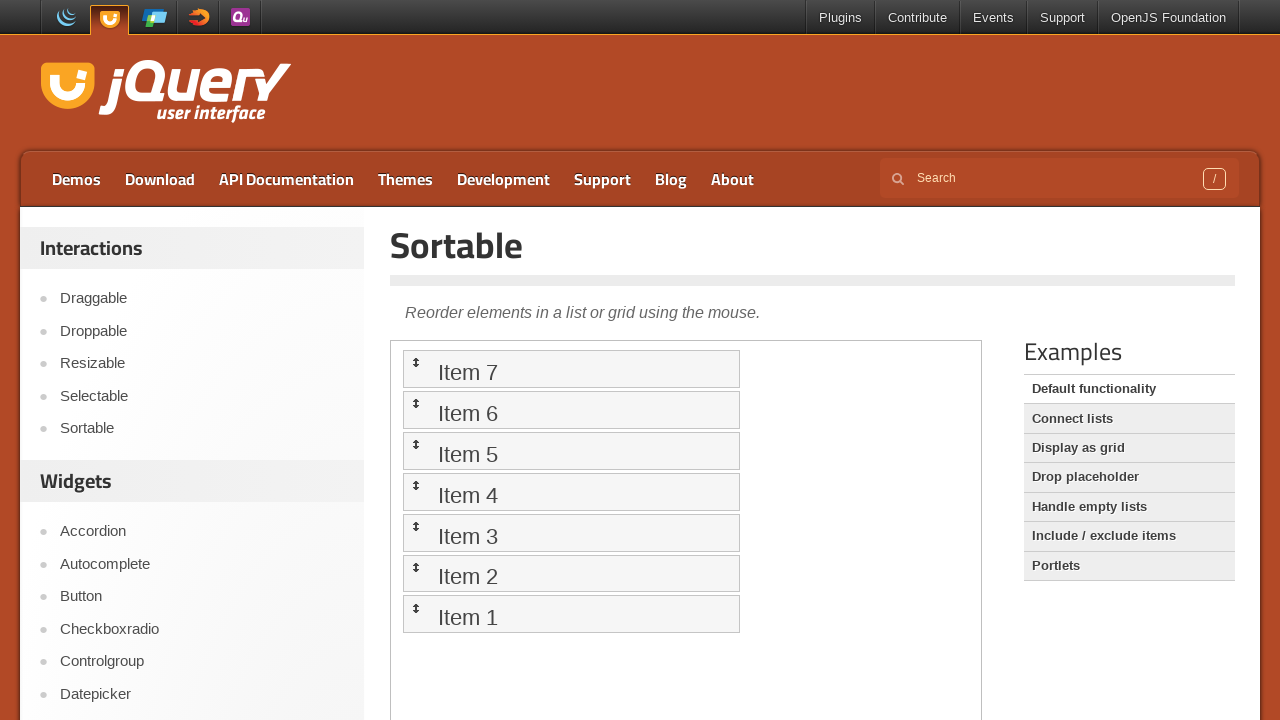

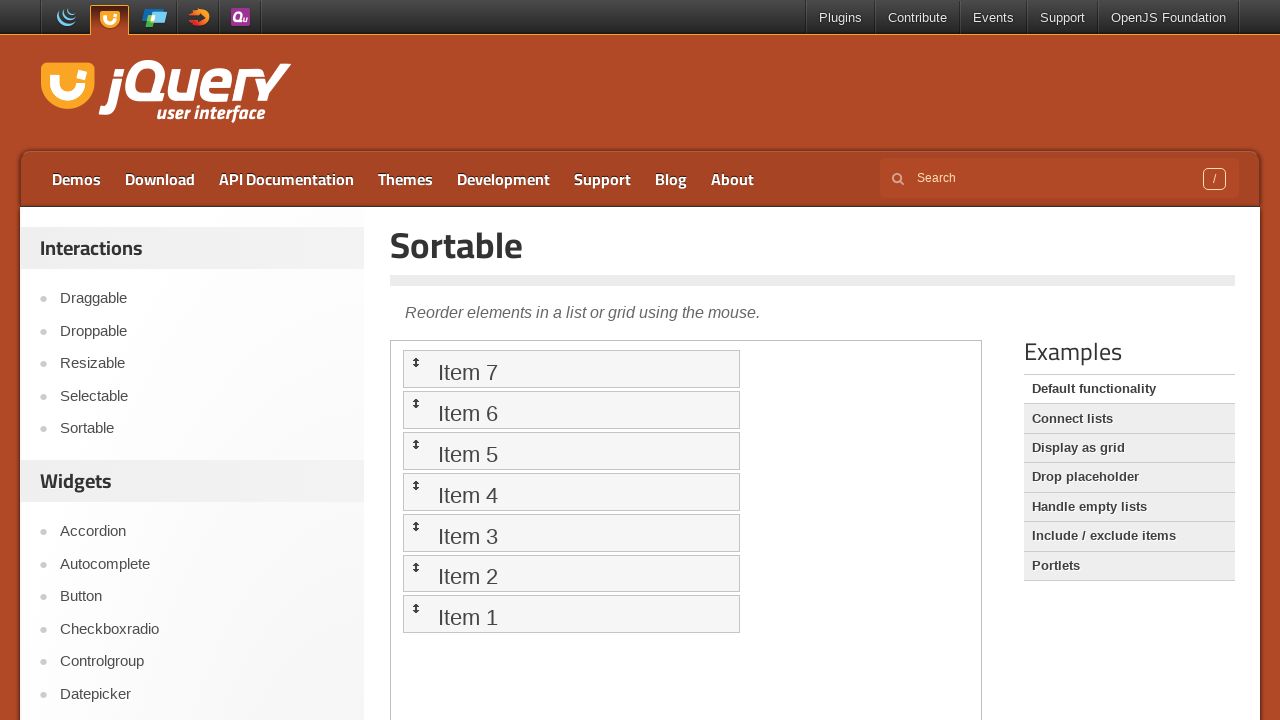